Tests the authors/team page by navigating to the site, clicking the team link, and verifying that the three author names (Oliver Schade, Gregor Scheithauer, Stefan Scheler) are displayed correctly.

Starting URL: http://www.99-bottles-of-beer.net

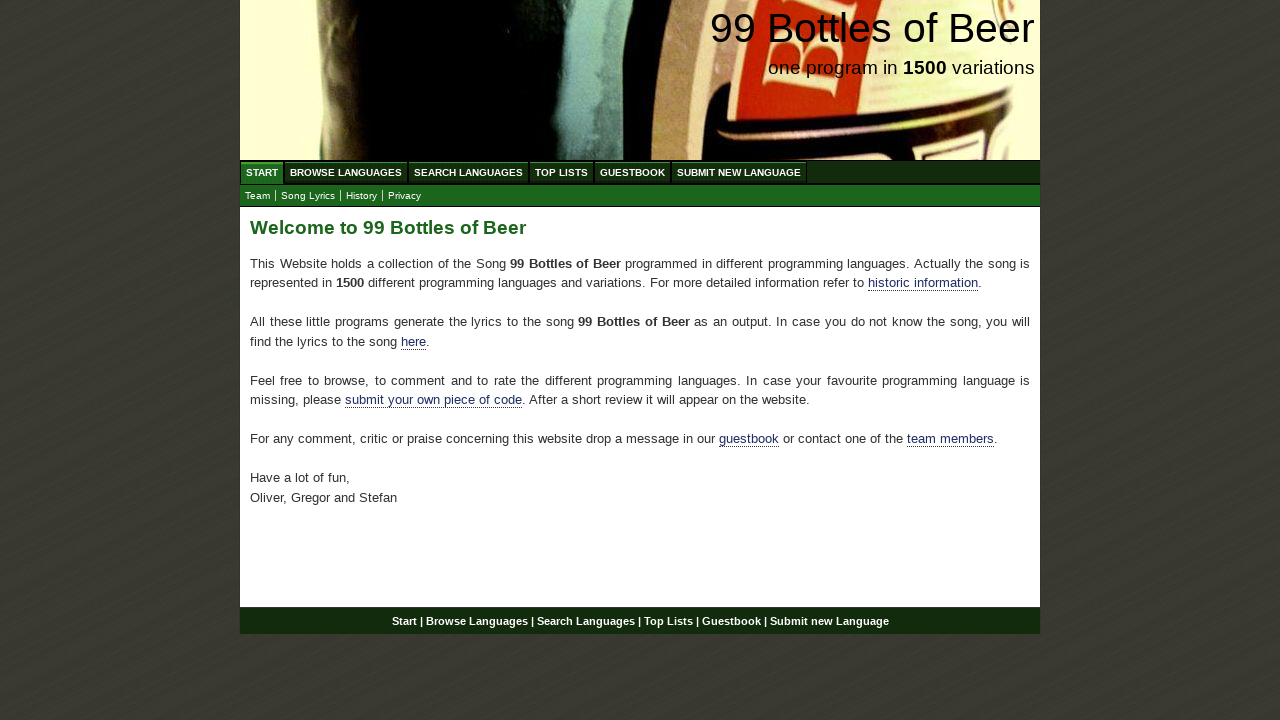

Navigated to 99 Bottles of Beer homepage
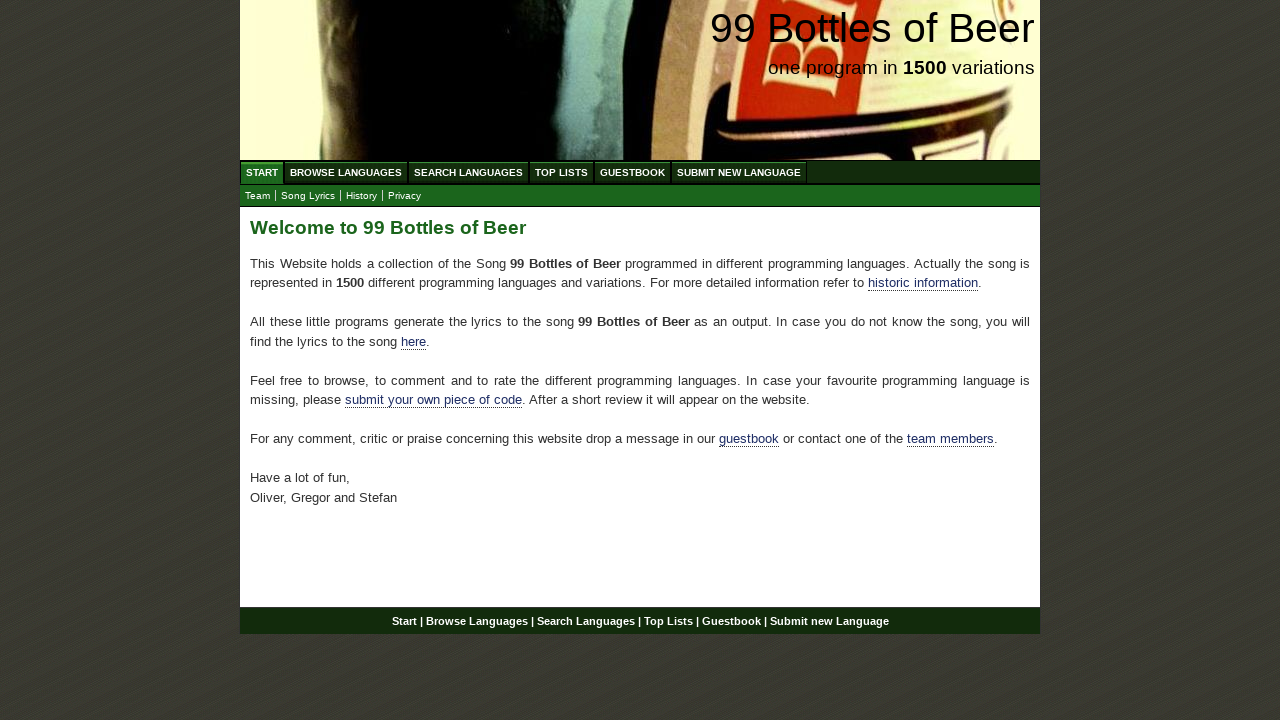

Clicked on Team link in navigation at (258, 196) on a[href='team.html']
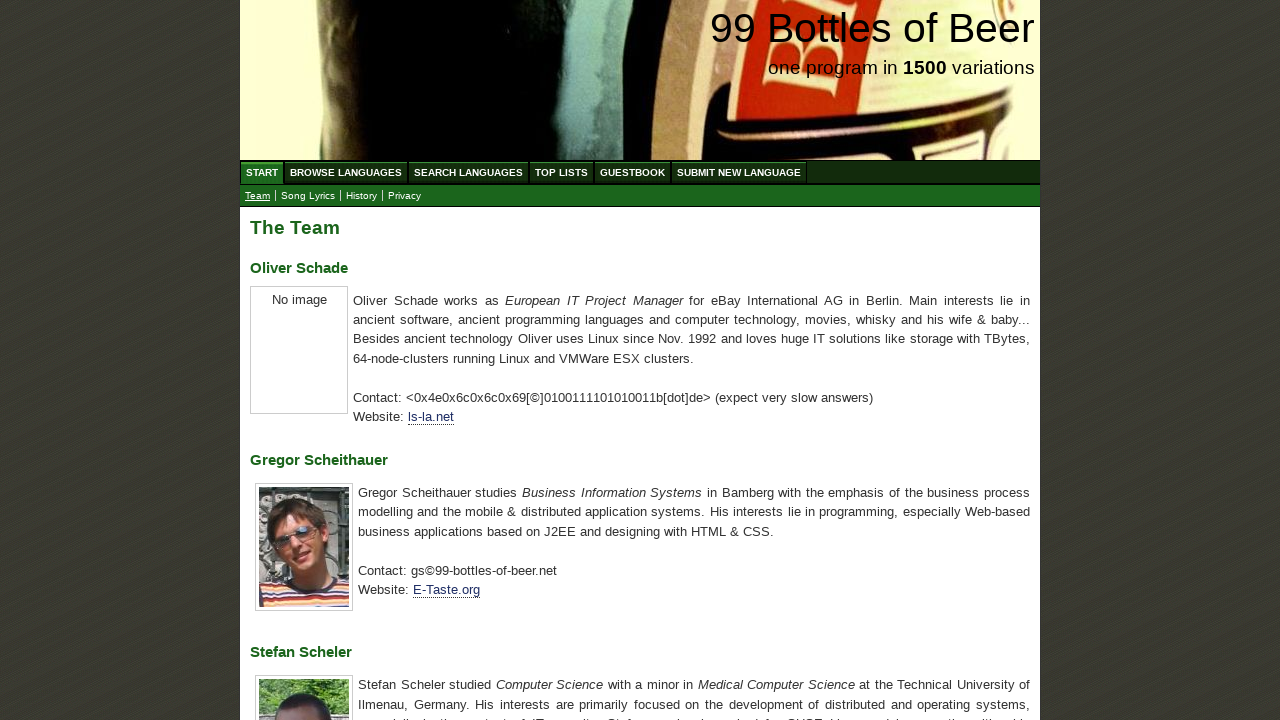

Team page loaded and author names selector found
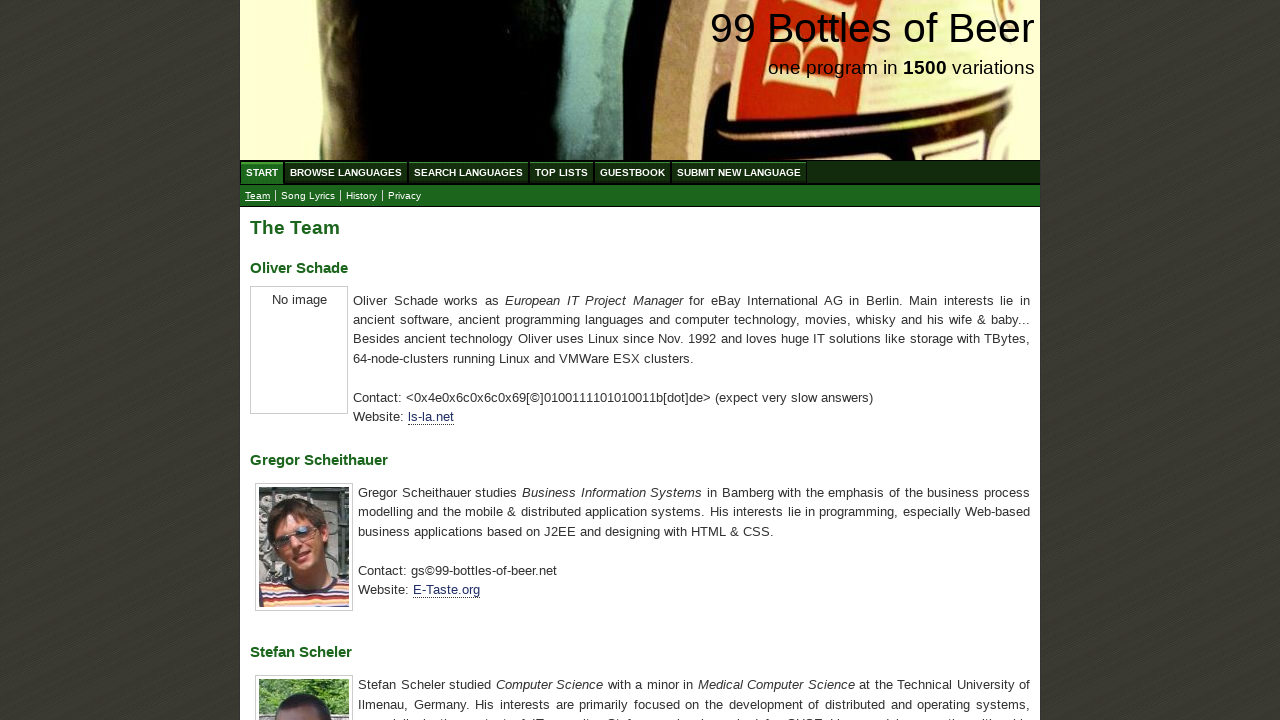

Verified first author: Oliver Schade
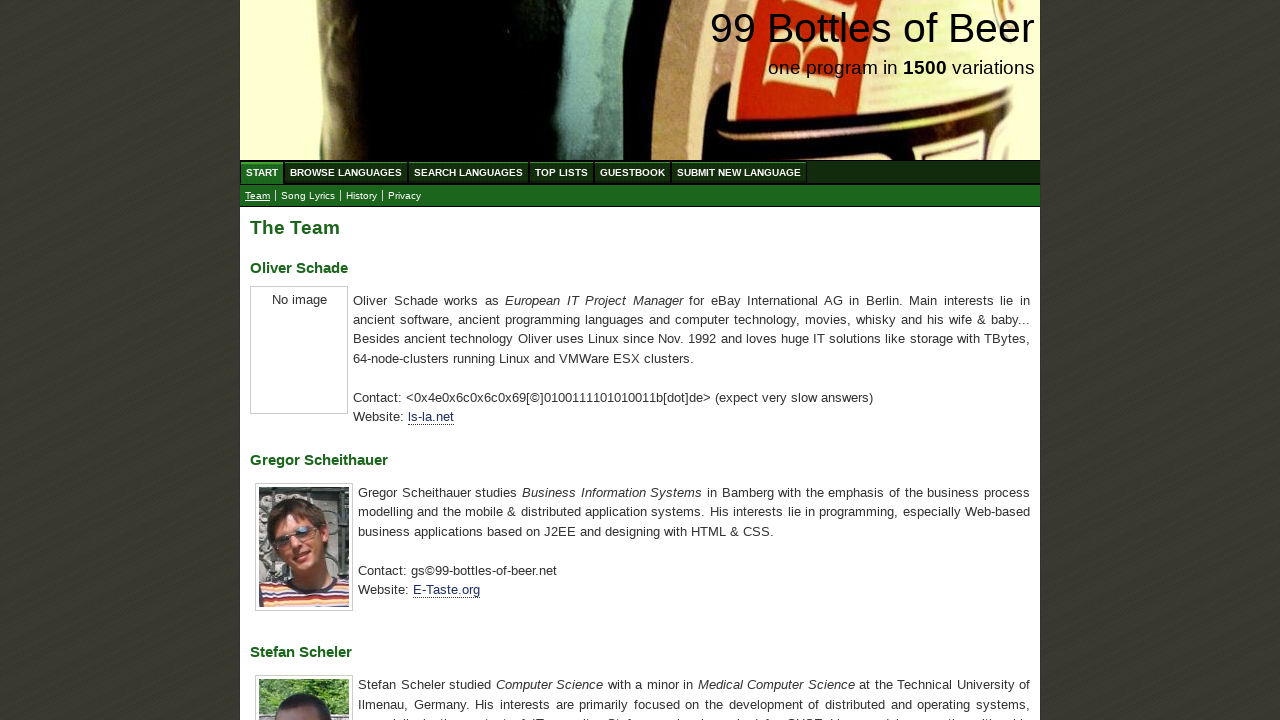

Verified second author: Gregor Scheithauer
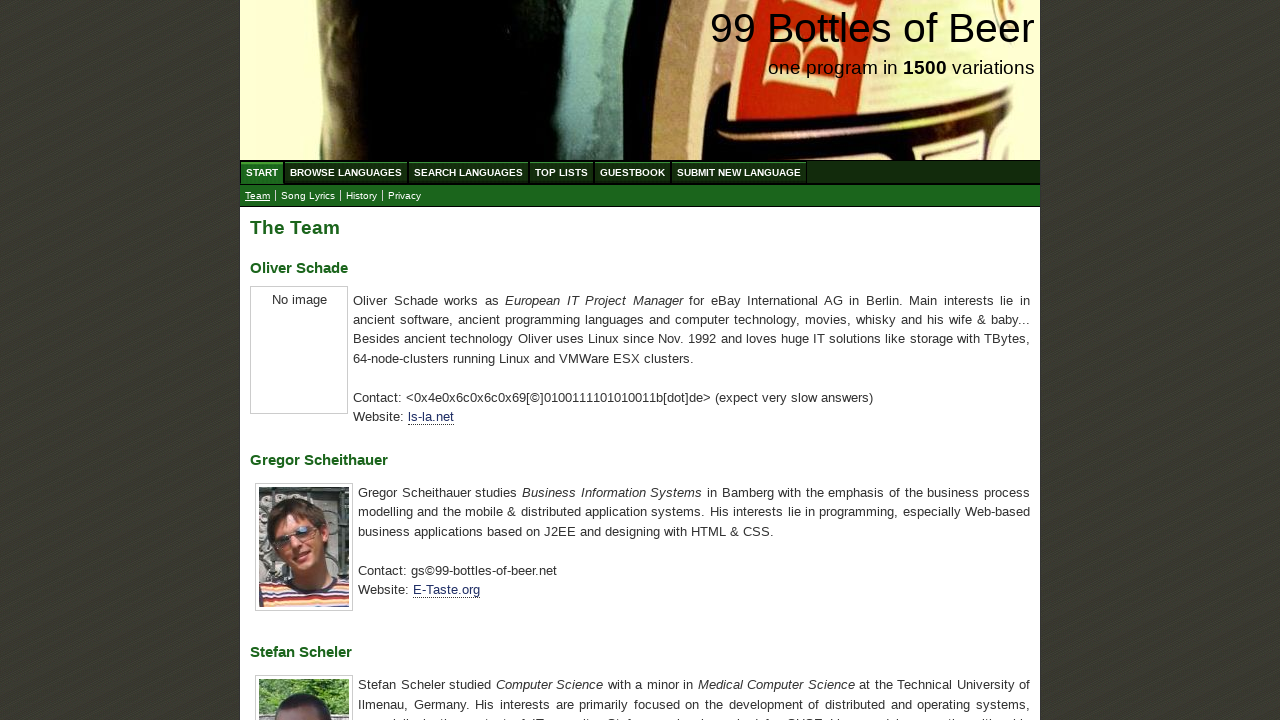

Verified third author: Stefan Scheler
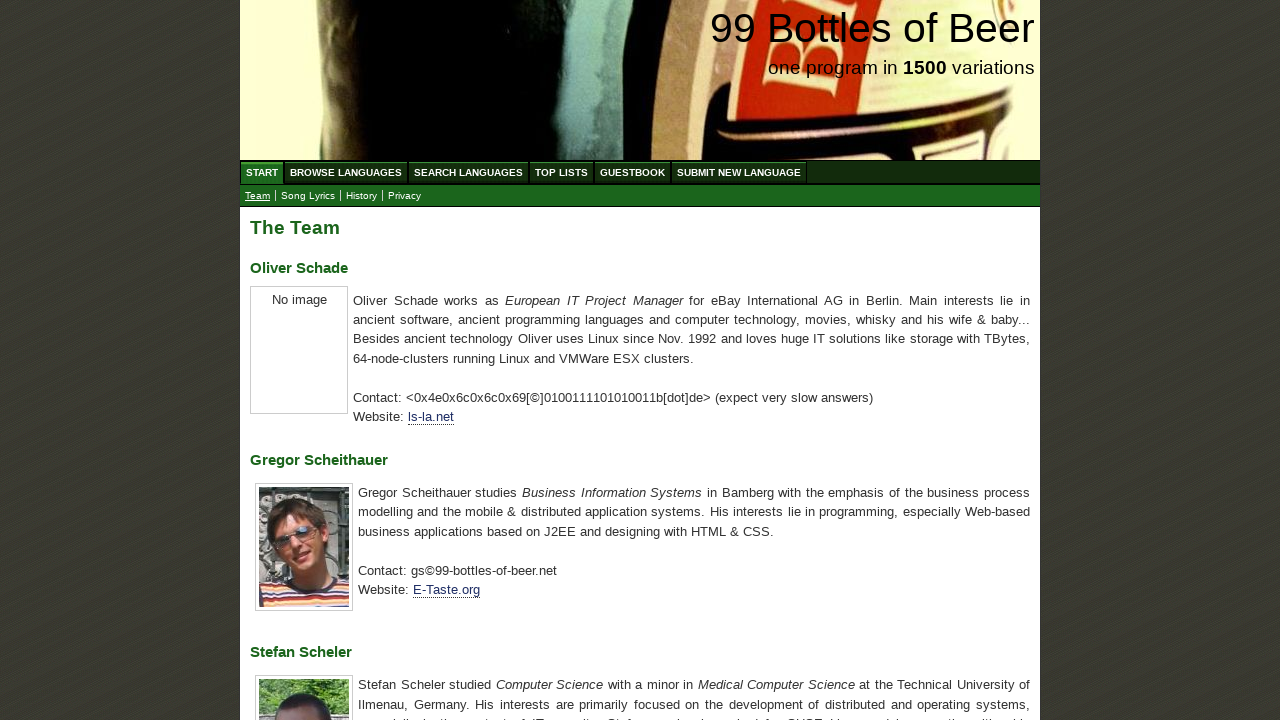

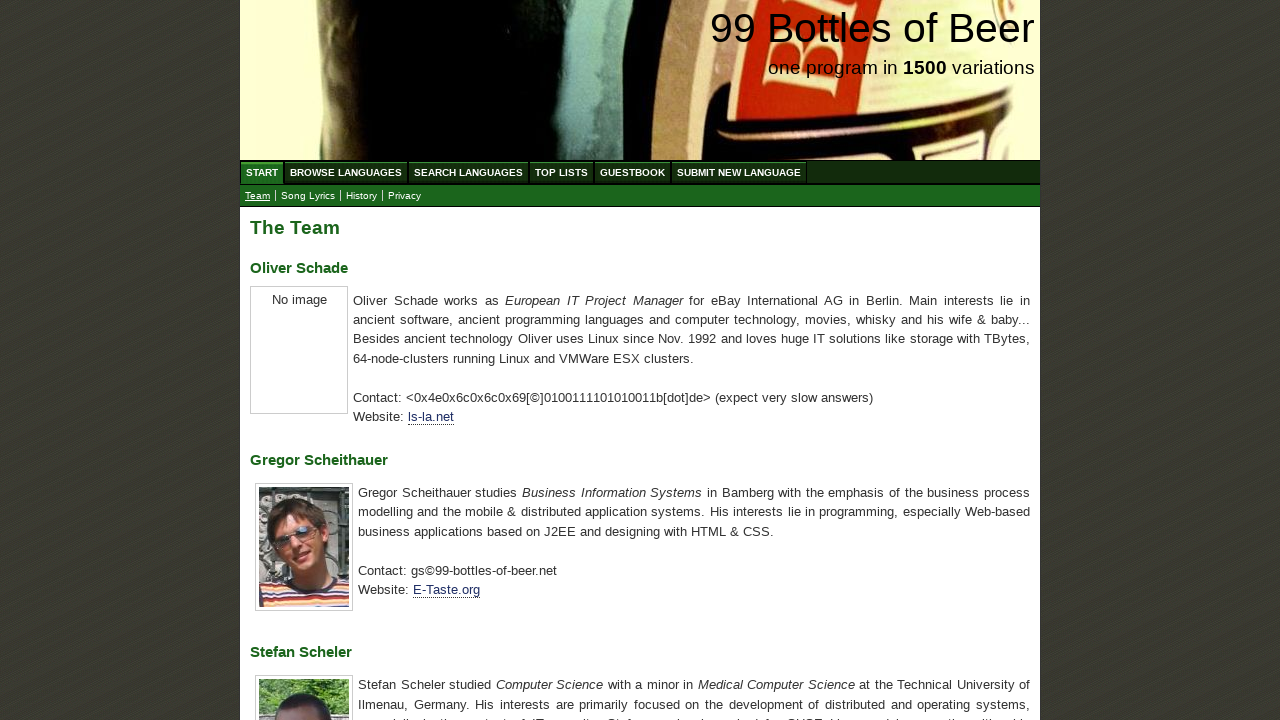